Tests scrolling to the last element in a large table using hover action and verifies the element's text

Starting URL: http://przyklady.javastart.pl:8095/large

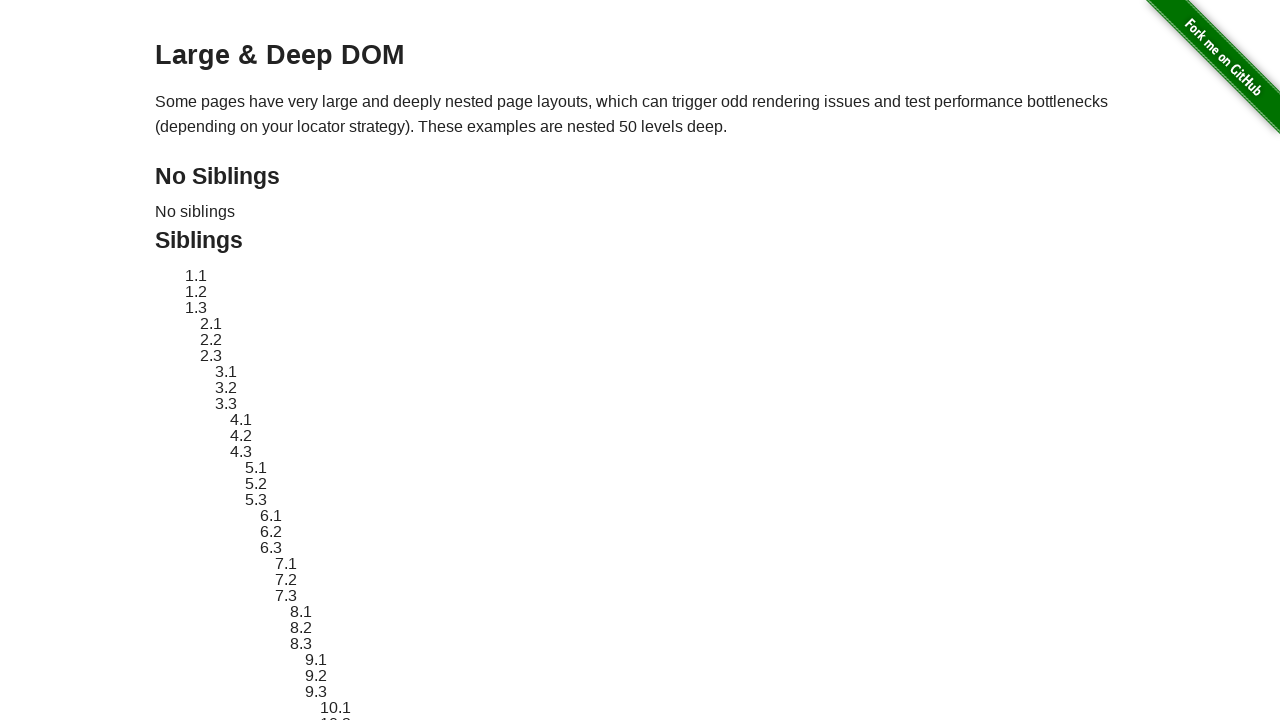

Located the last element in the large table (row 50, column 50)
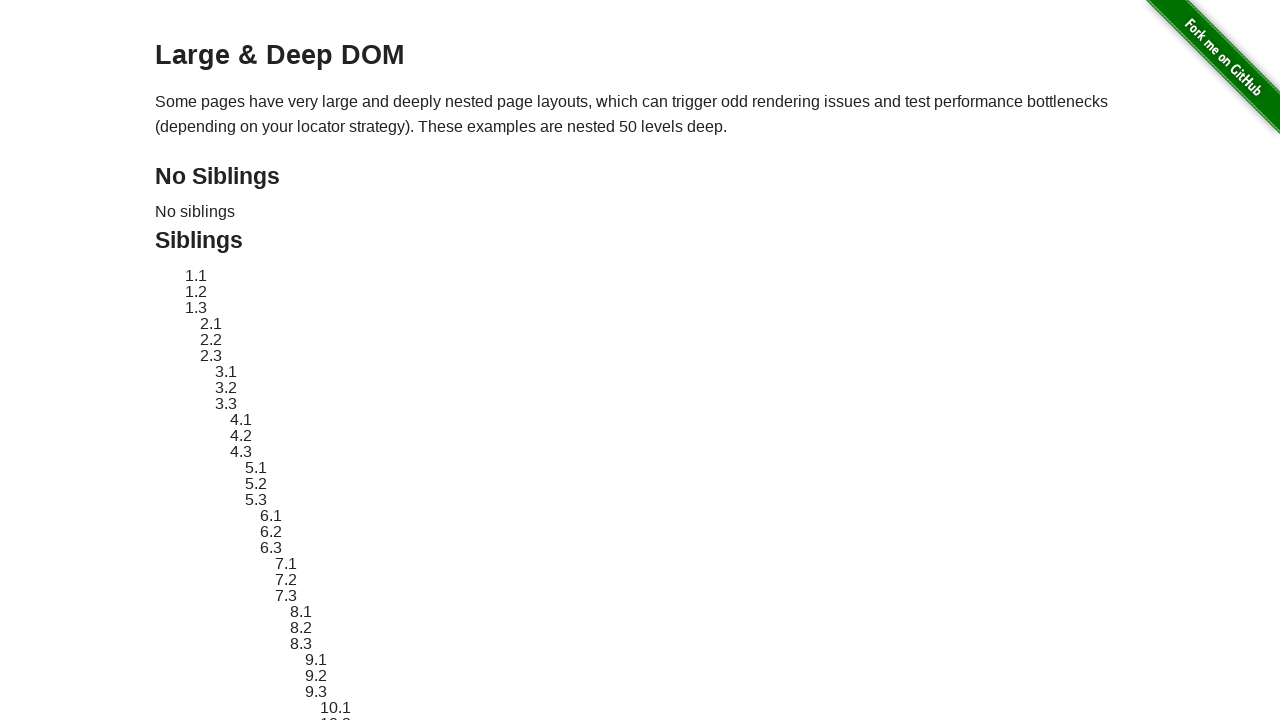

Scrolled to the last element using hover action at (1252, 627) on xpath=//*[@id='large-table']/tbody/tr[50]/td[50]
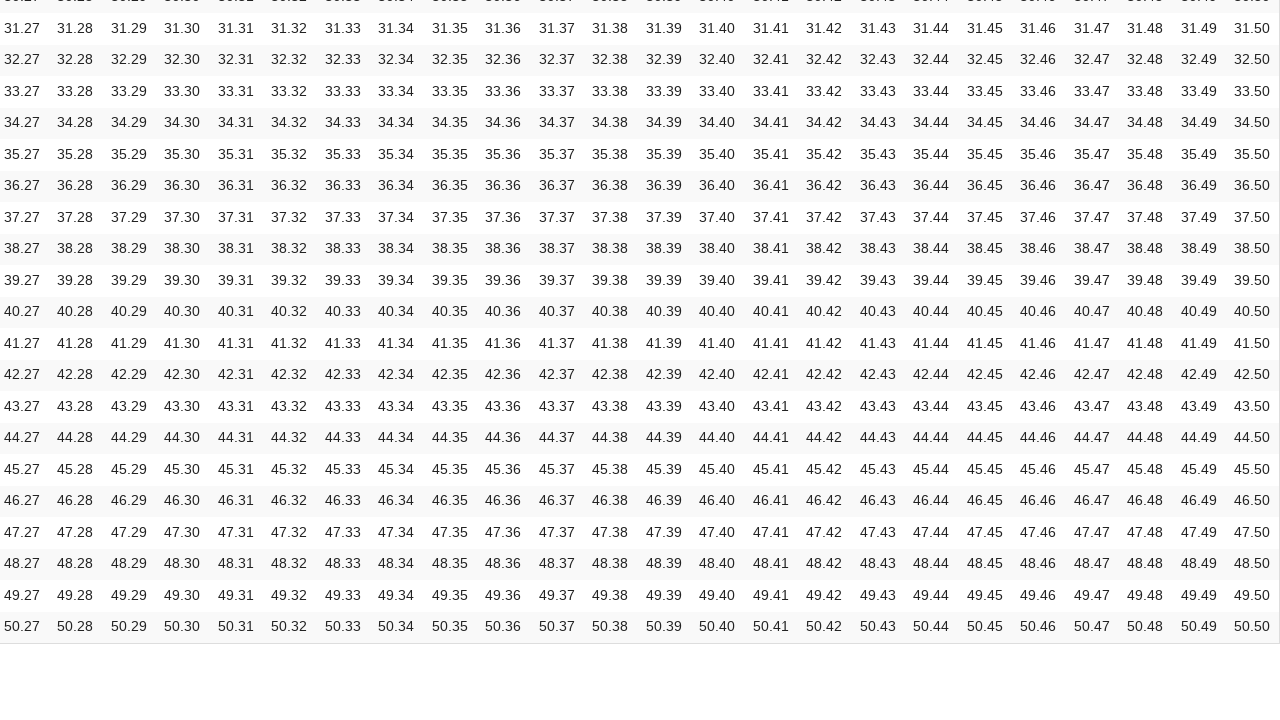

Verified that the element's text content is '50.50'
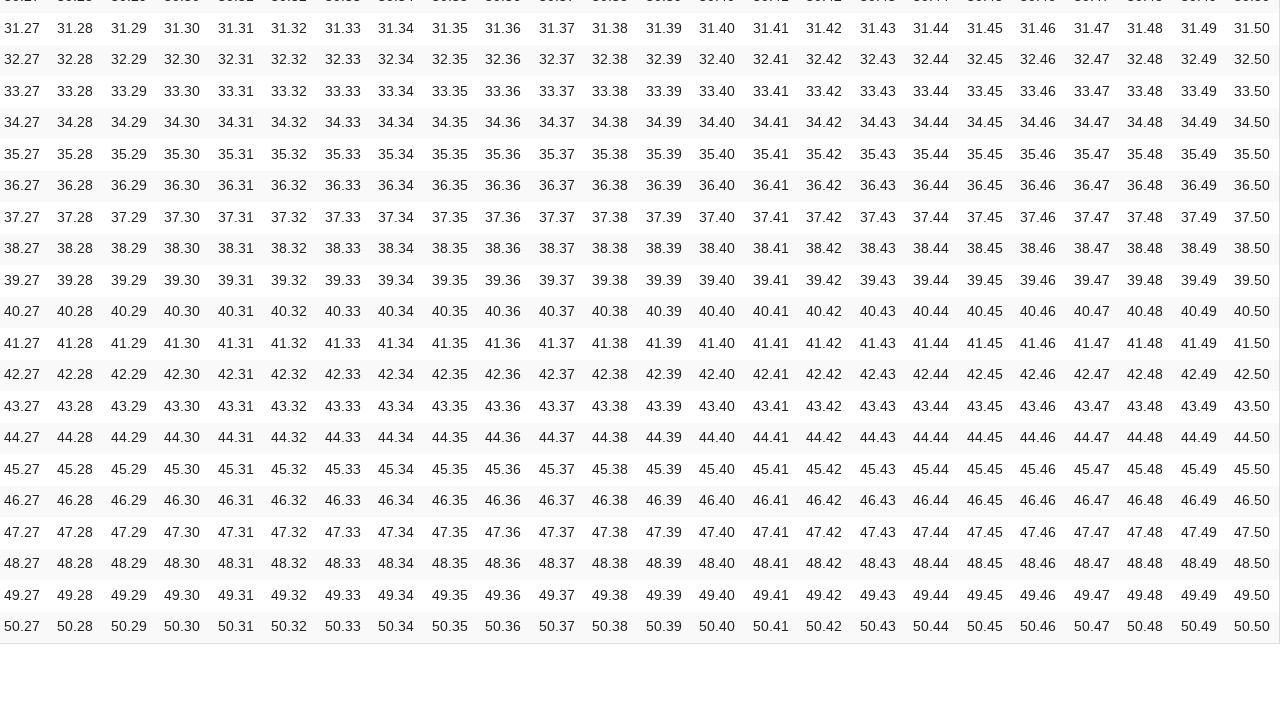

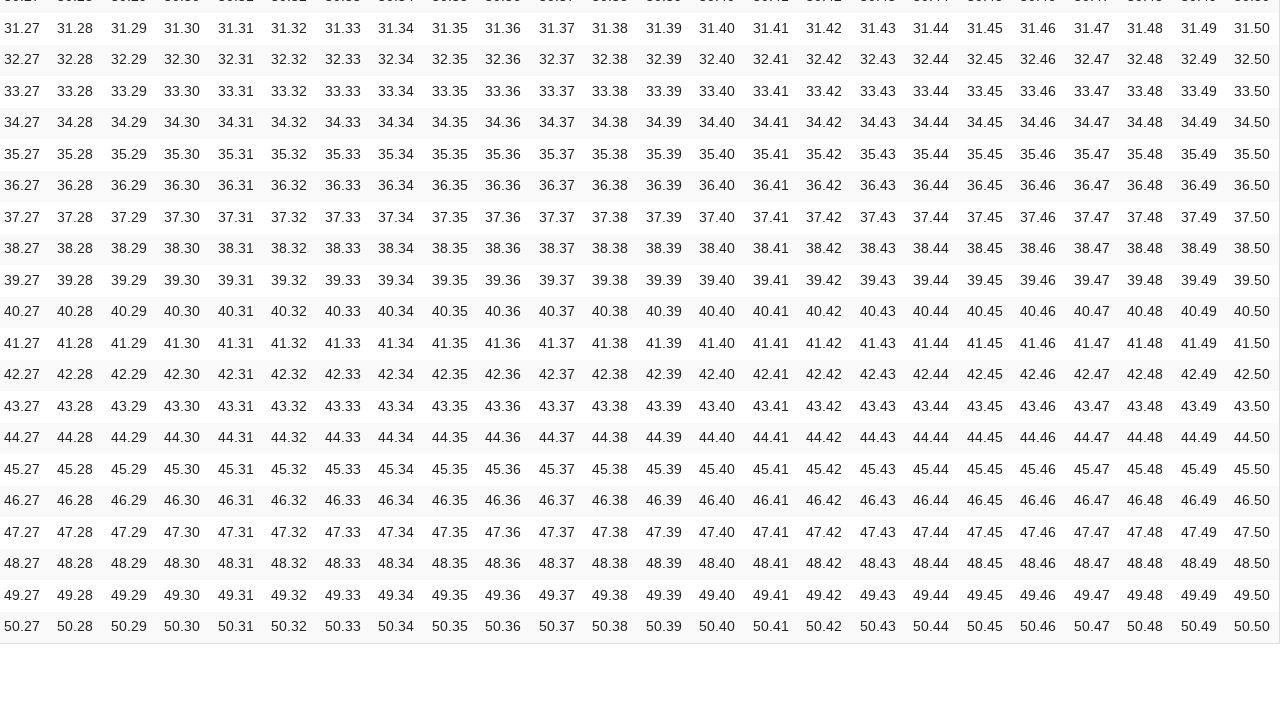